Creates a new paste on Pastebin.com with specified code content, expiration time of 10 minutes, and a title

Starting URL: https://pastebin.com

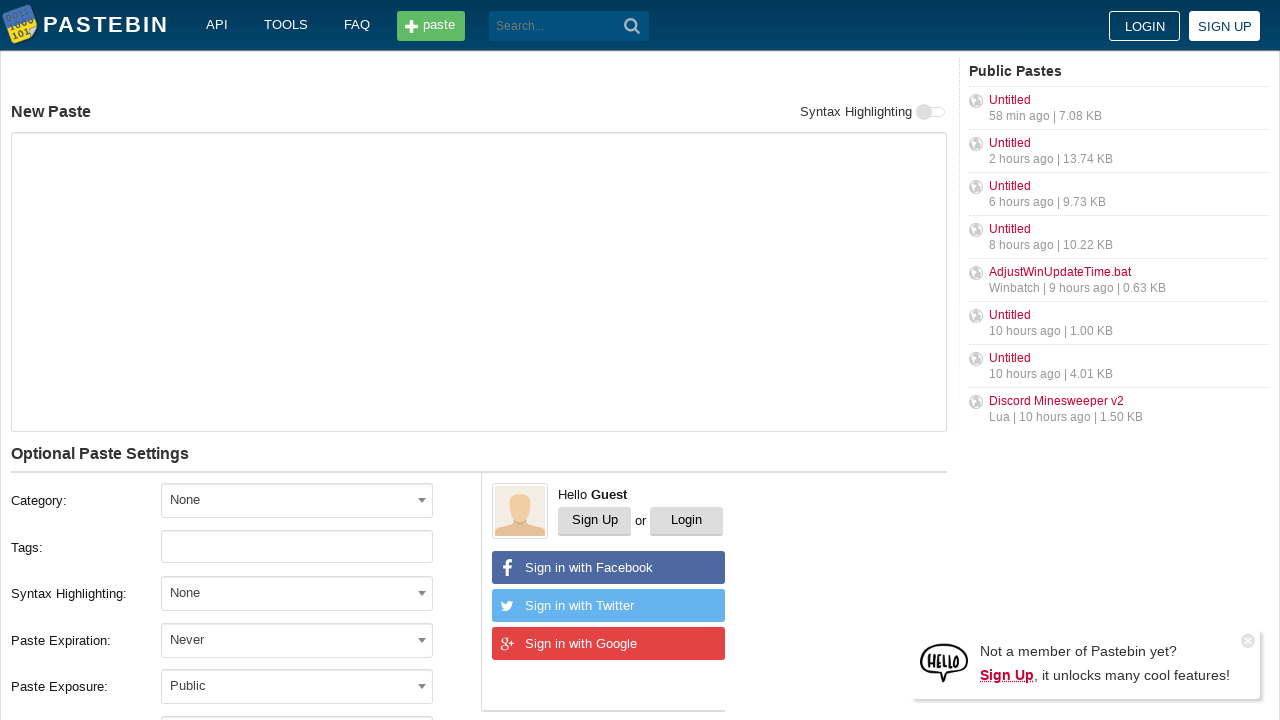

Filled paste content area with 'Hello from WebDriver' on #postform-text
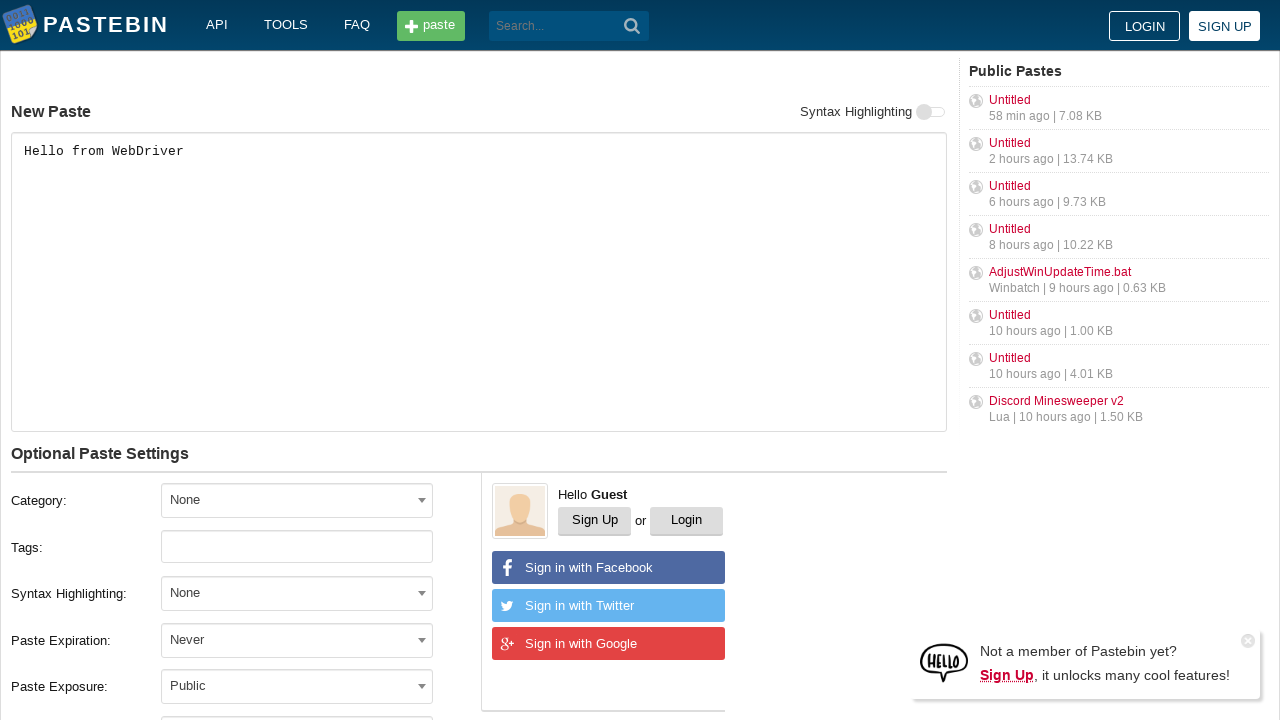

Clicked expiration time dropdown to open it at (297, 640) on #select2-postform-expiration-container
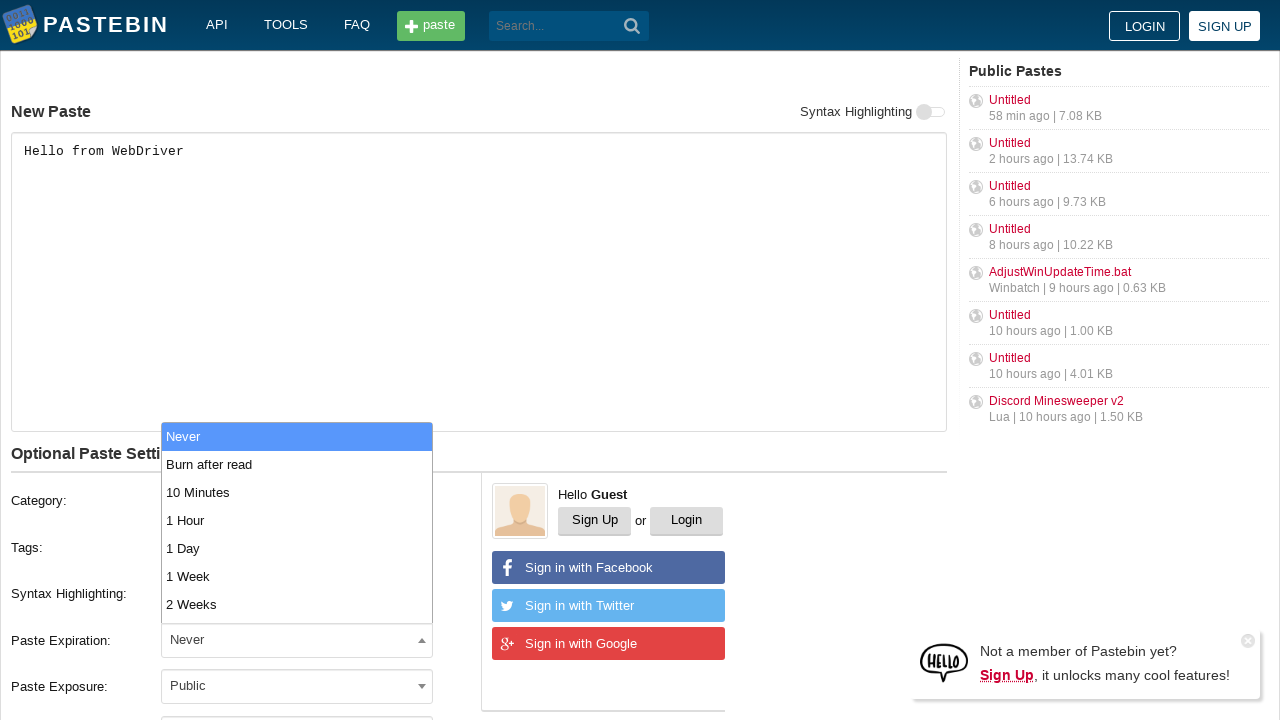

Selected '10 Minutes' expiration time from dropdown at (297, 492) on xpath=//li[contains(text(), '10 Minutes')]
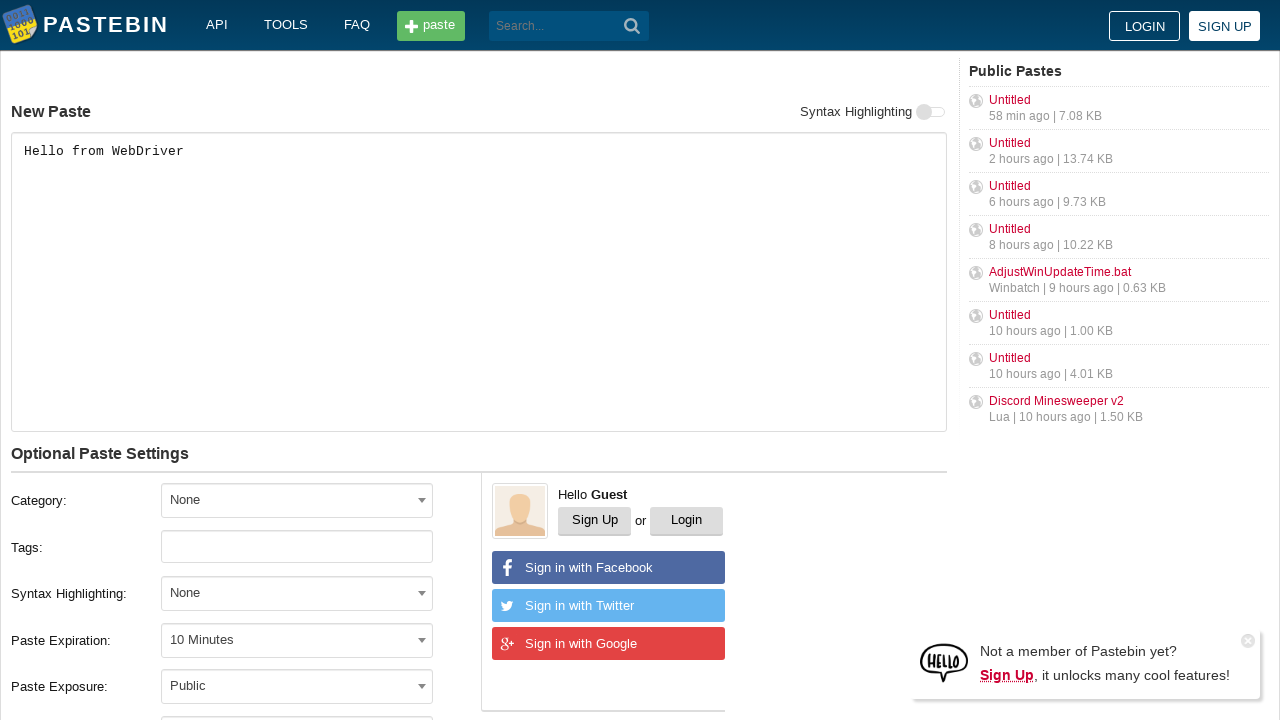

Filled paste title with 'helloweb' on #postform-name
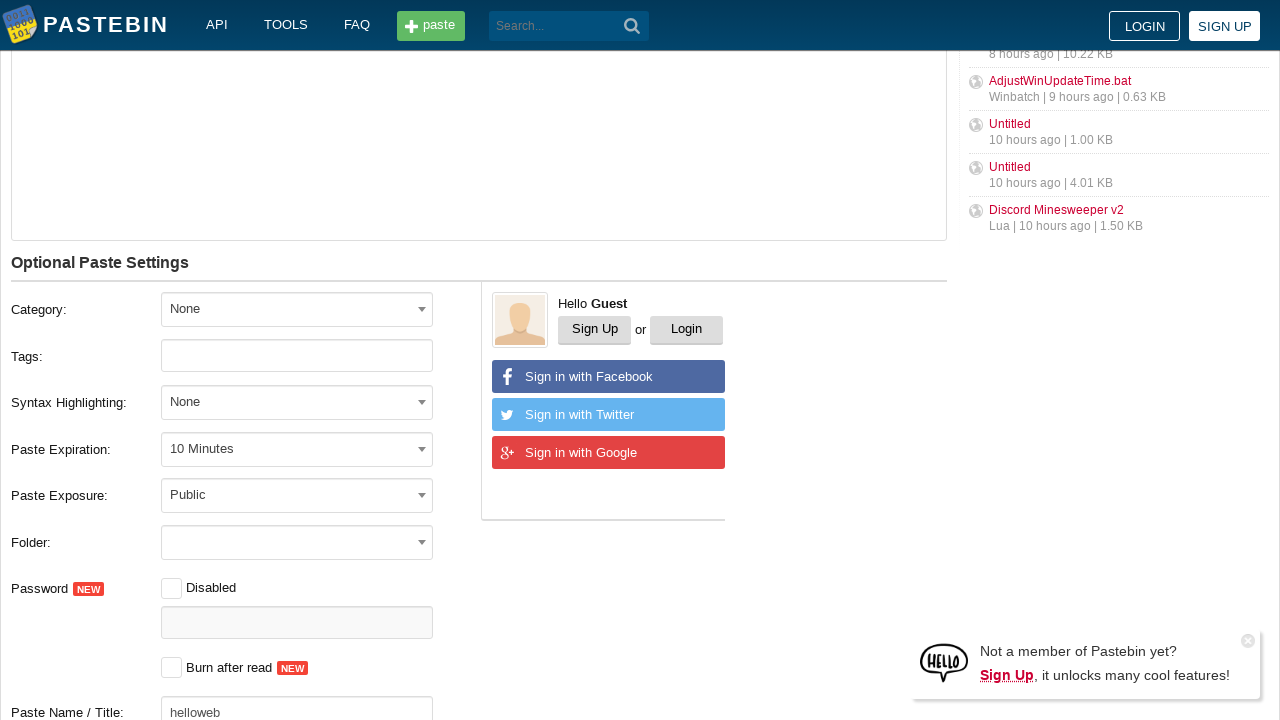

Clicked submit button to create the paste at (632, 26) on button[type='submit']
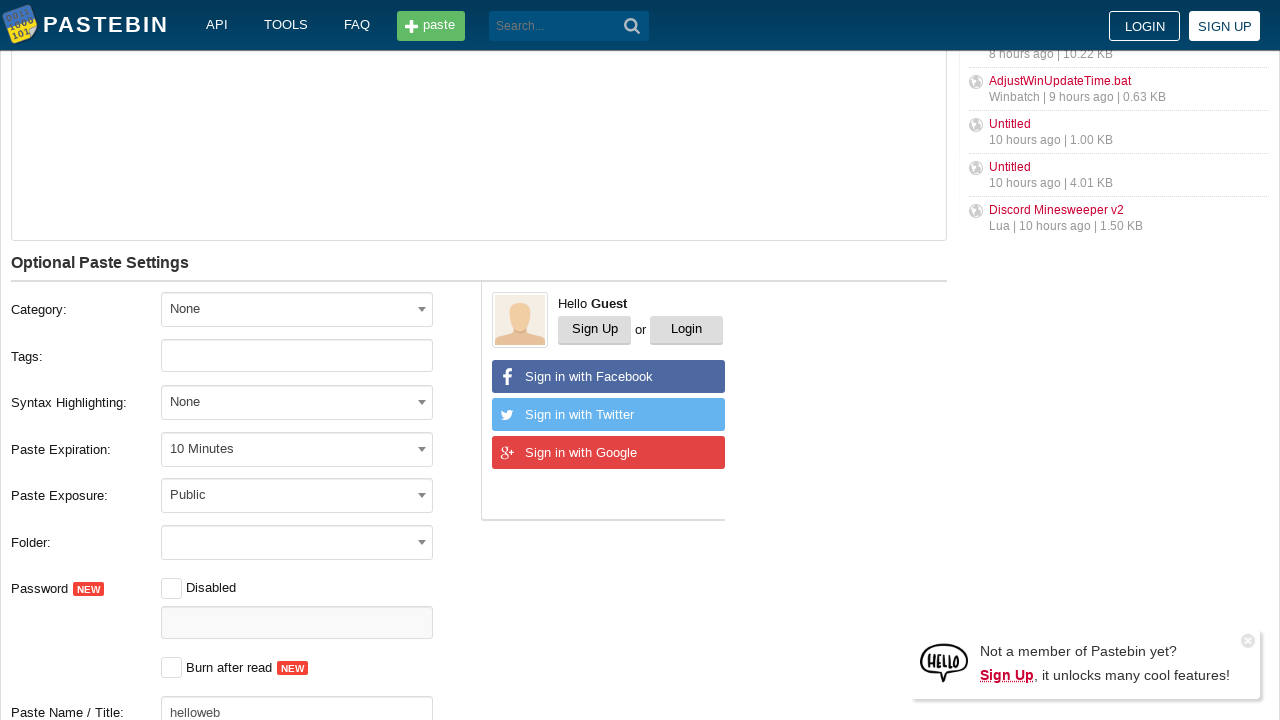

Paste created successfully and page loaded
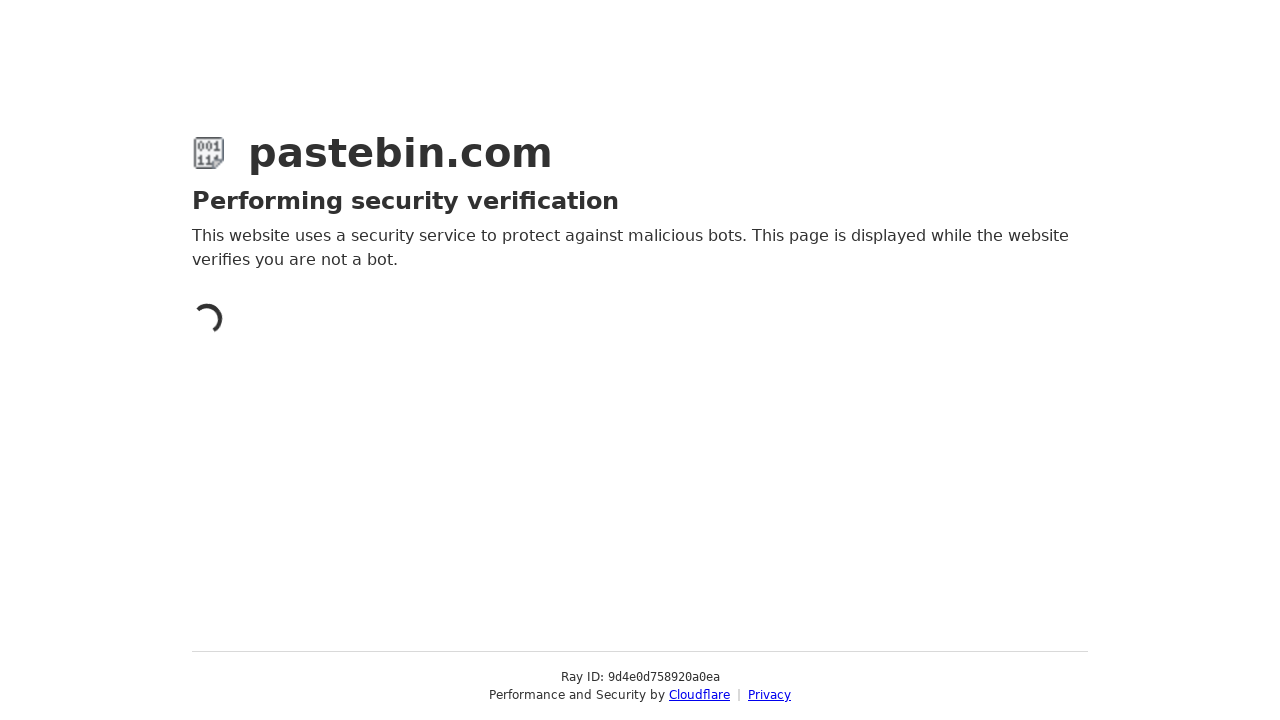

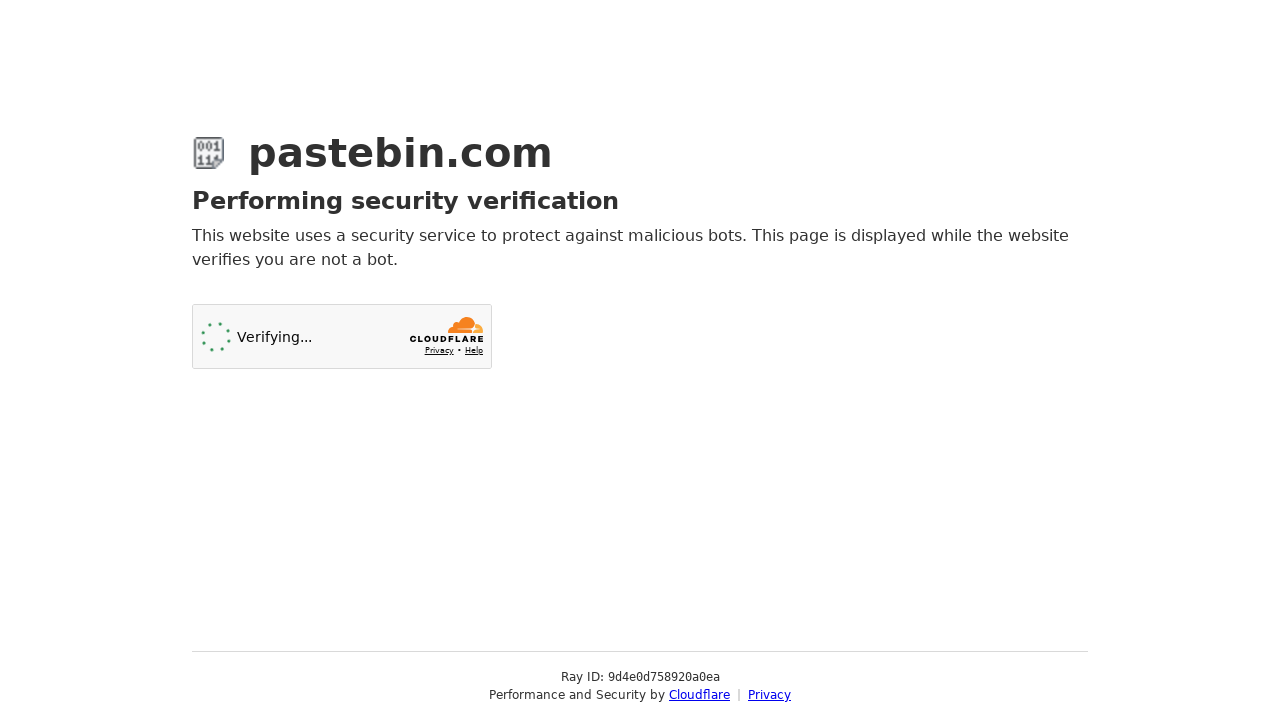